Tests successful login with standard user credentials and verifies that inventory items are displayed

Starting URL: https://www.saucedemo.com/

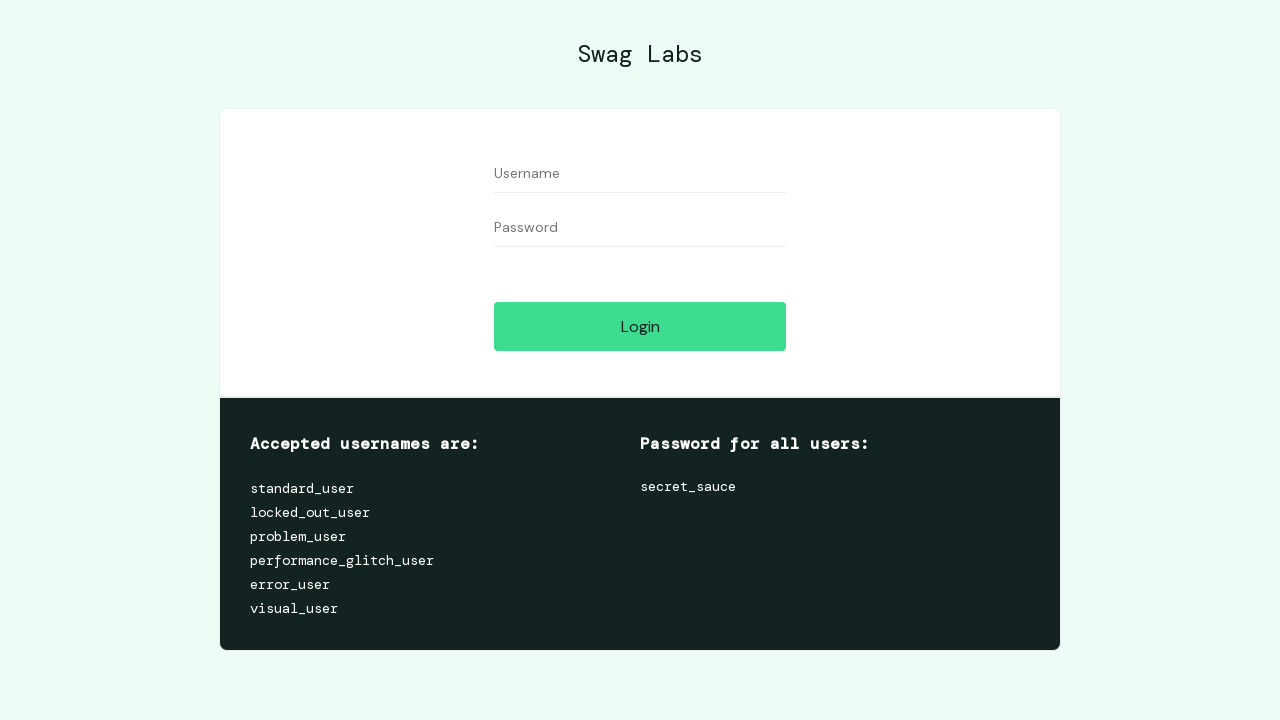

Filled username field with 'standard_user' on #user-name
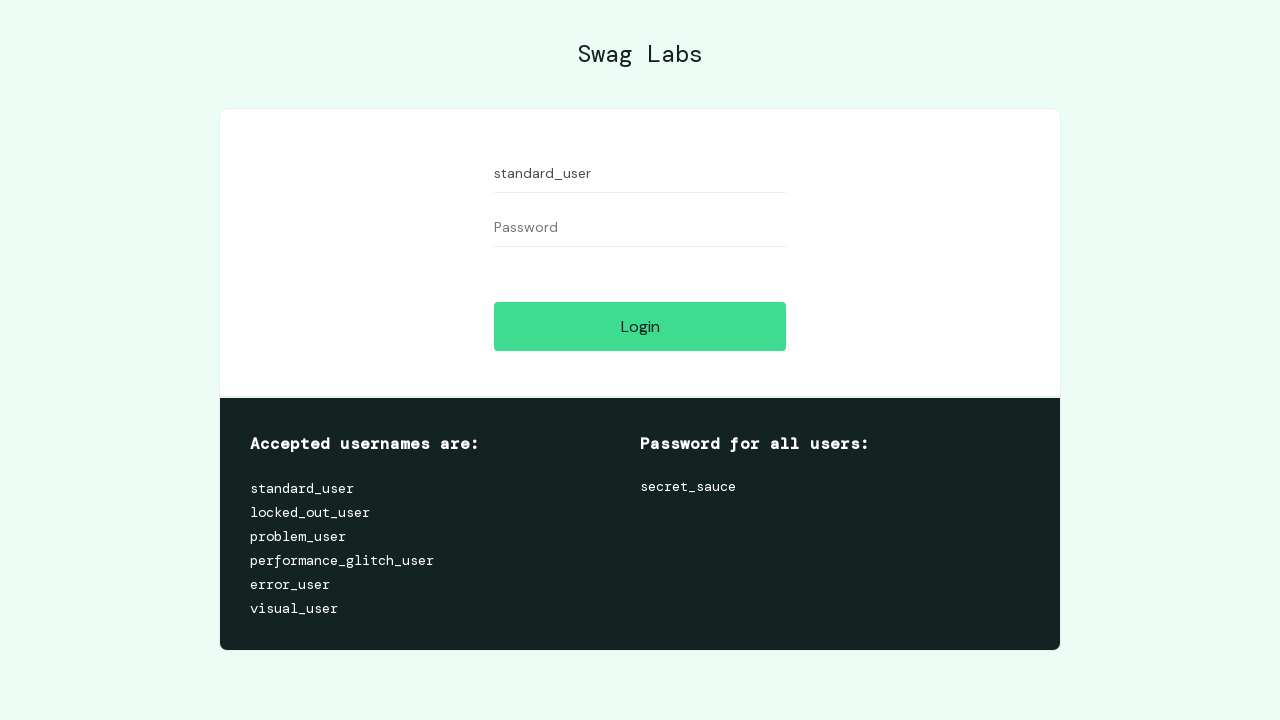

Filled password field with 'secret_sauce' on #password
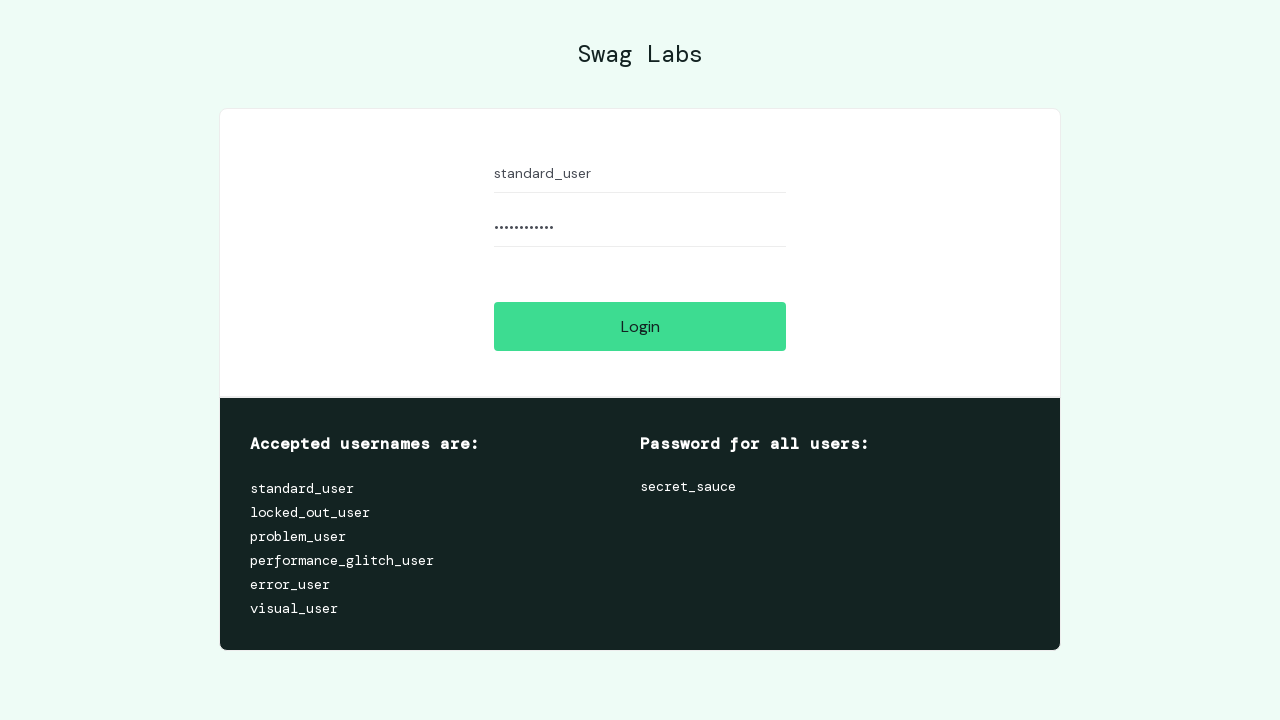

Clicked login button at (640, 326) on #login-button
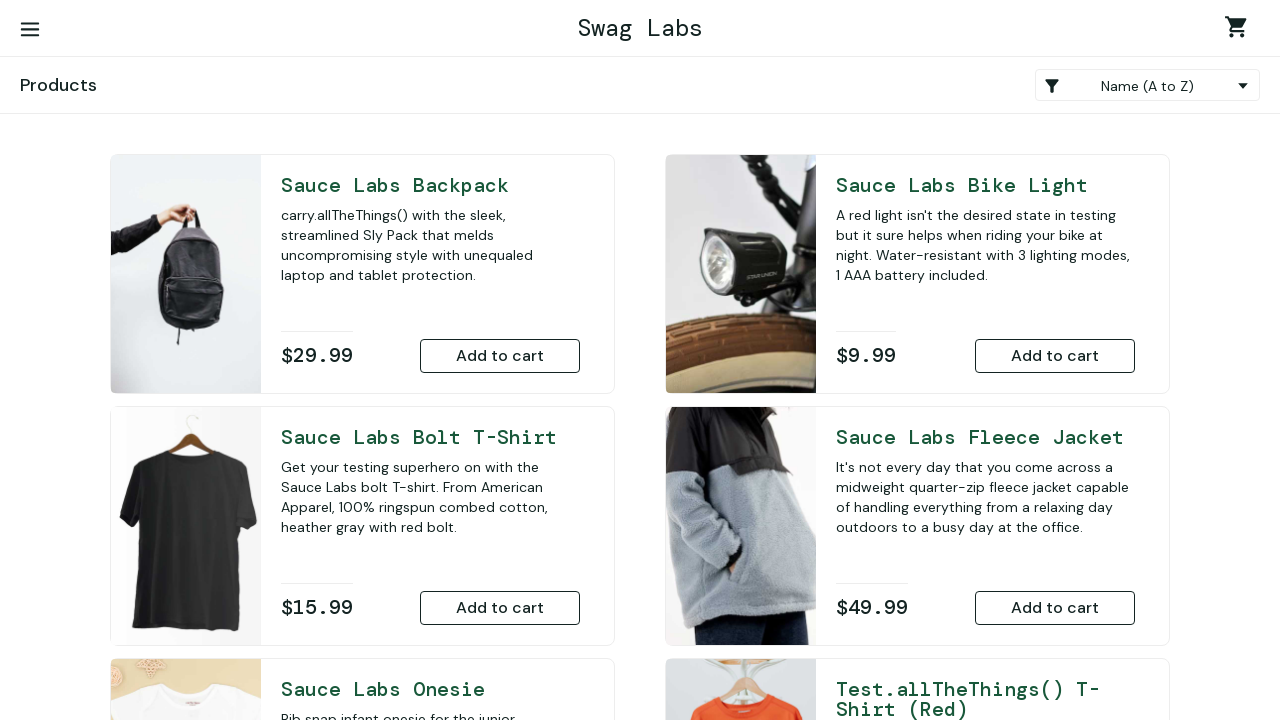

Inventory page loaded successfully
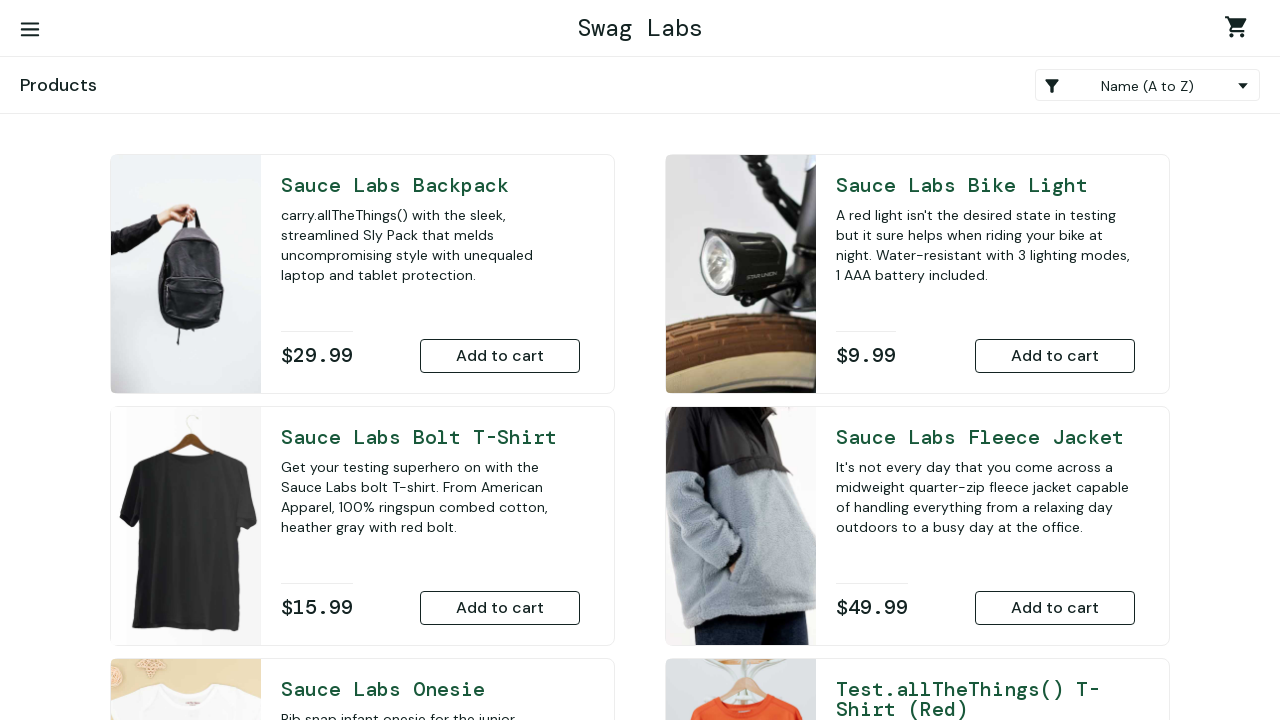

Inventory items are now visible on the page
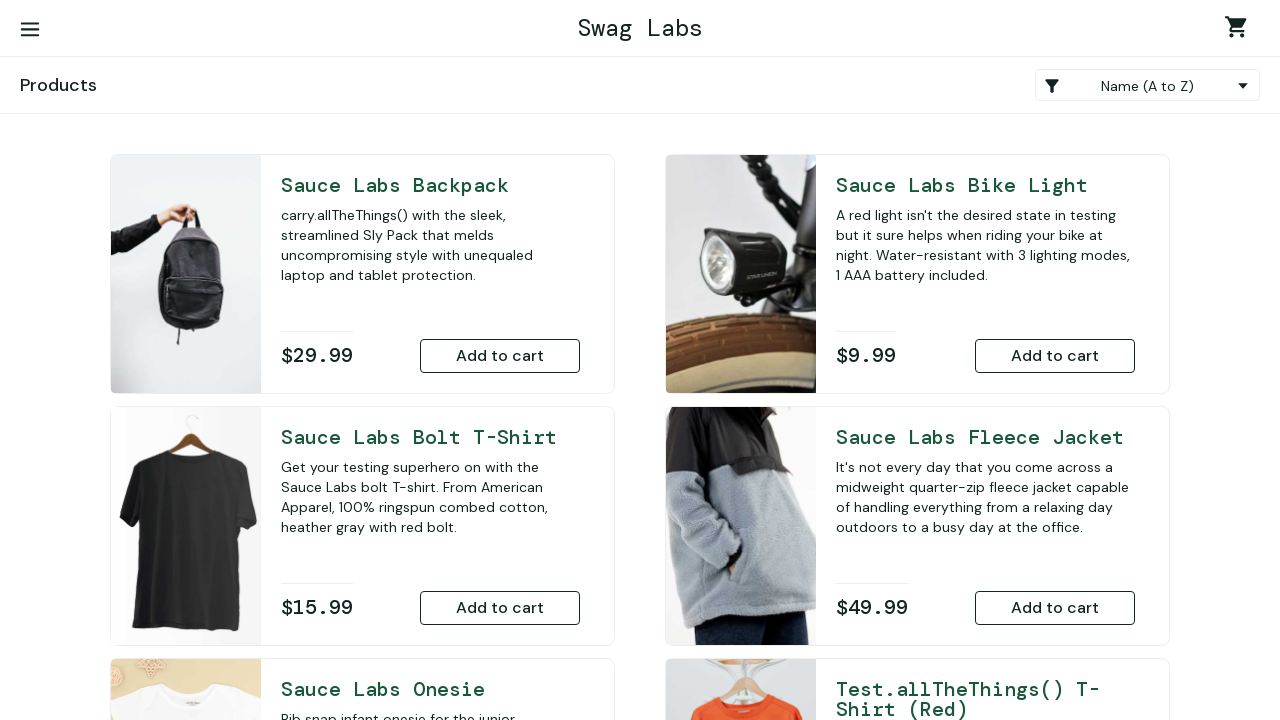

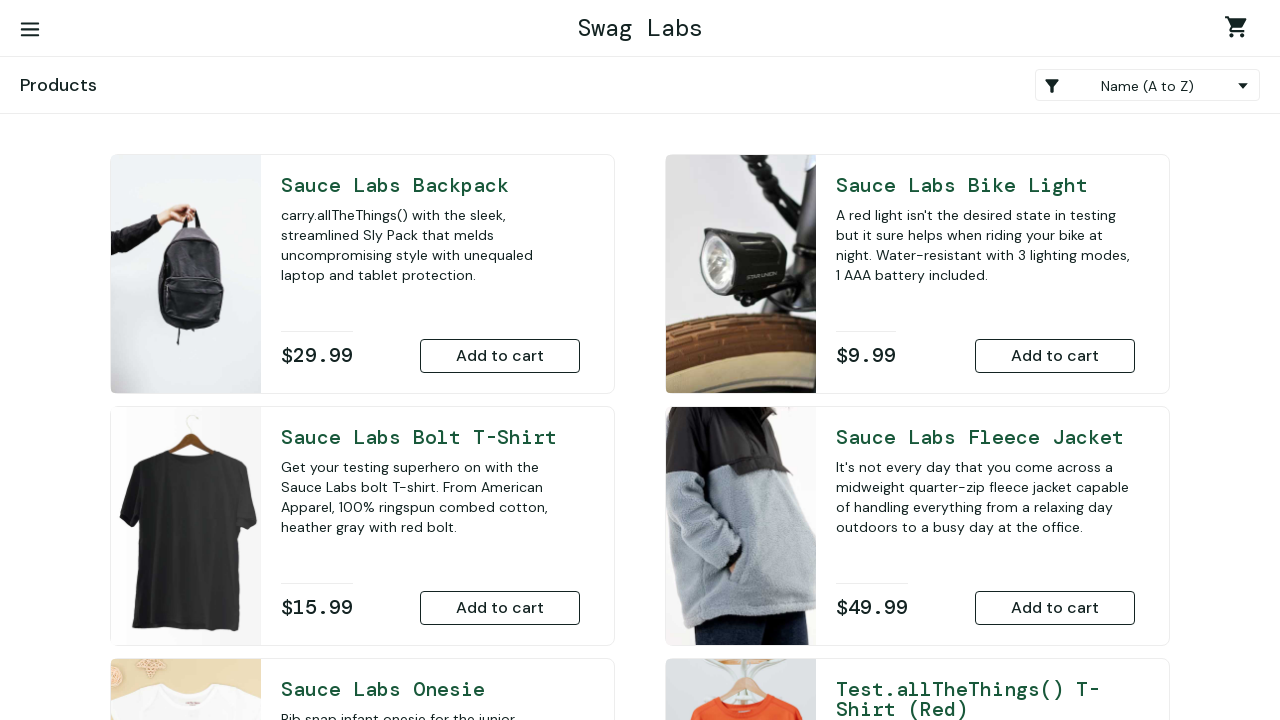